Tests that an item is removed if an empty text string is entered when editing.

Starting URL: https://demo.playwright.dev/todomvc

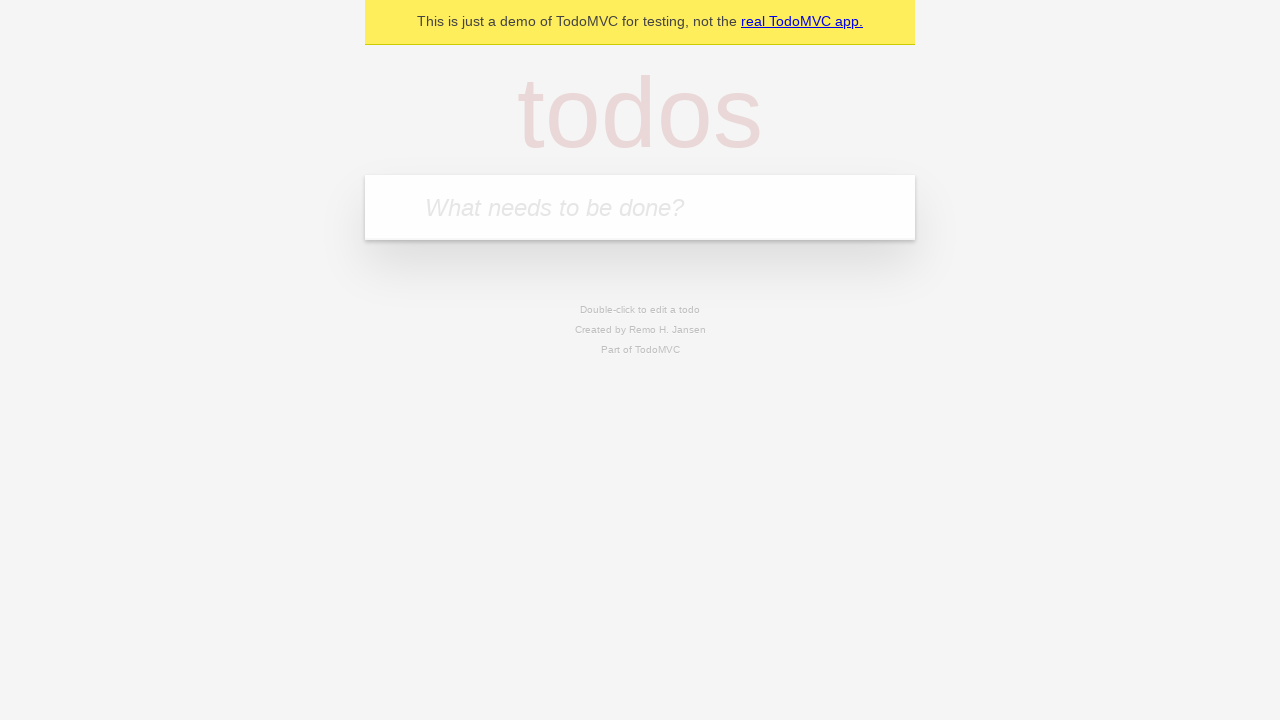

Filled input with first todo 'buy some cheese' on internal:attr=[placeholder="What needs to be done?"i]
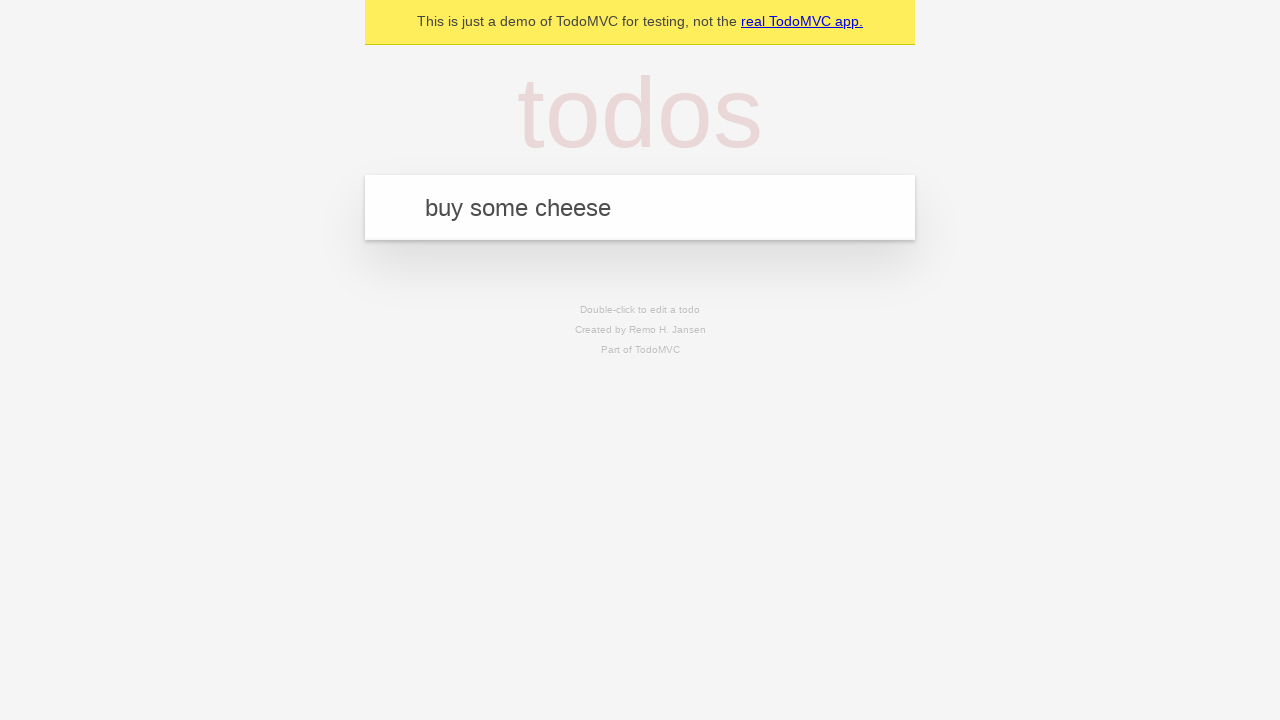

Pressed Enter to add first todo on internal:attr=[placeholder="What needs to be done?"i]
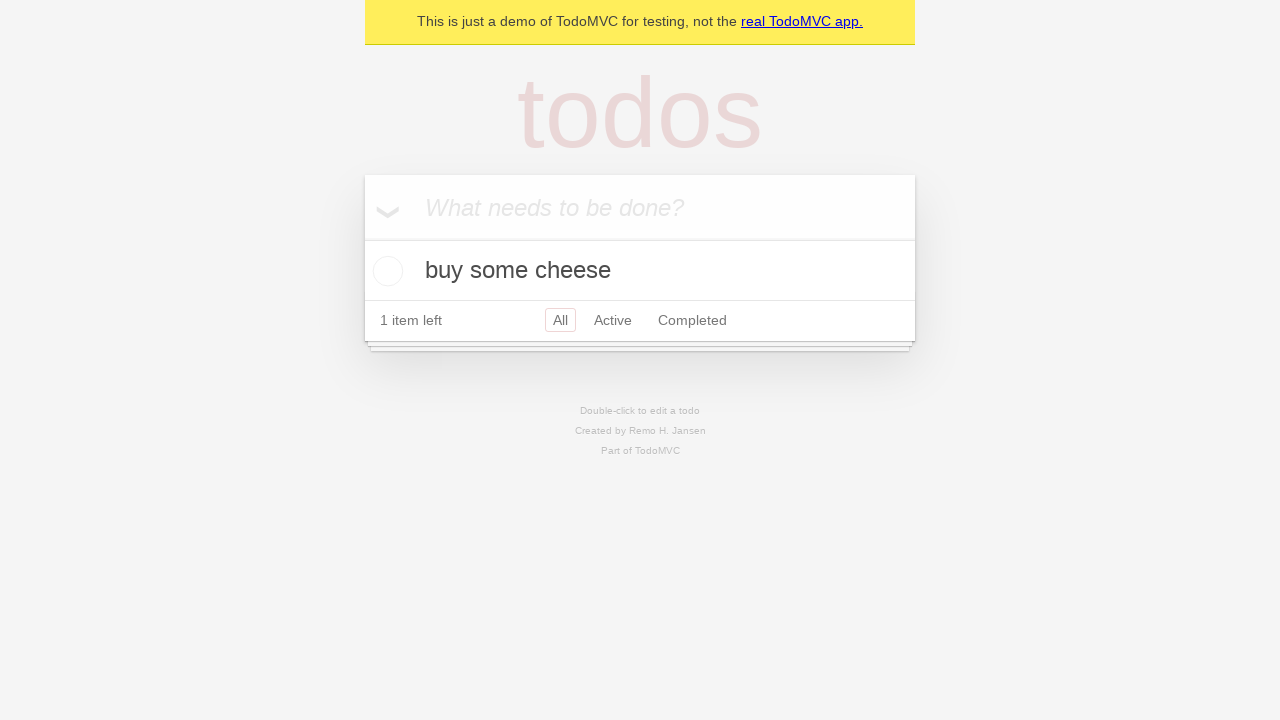

Filled input with second todo 'feed the cat' on internal:attr=[placeholder="What needs to be done?"i]
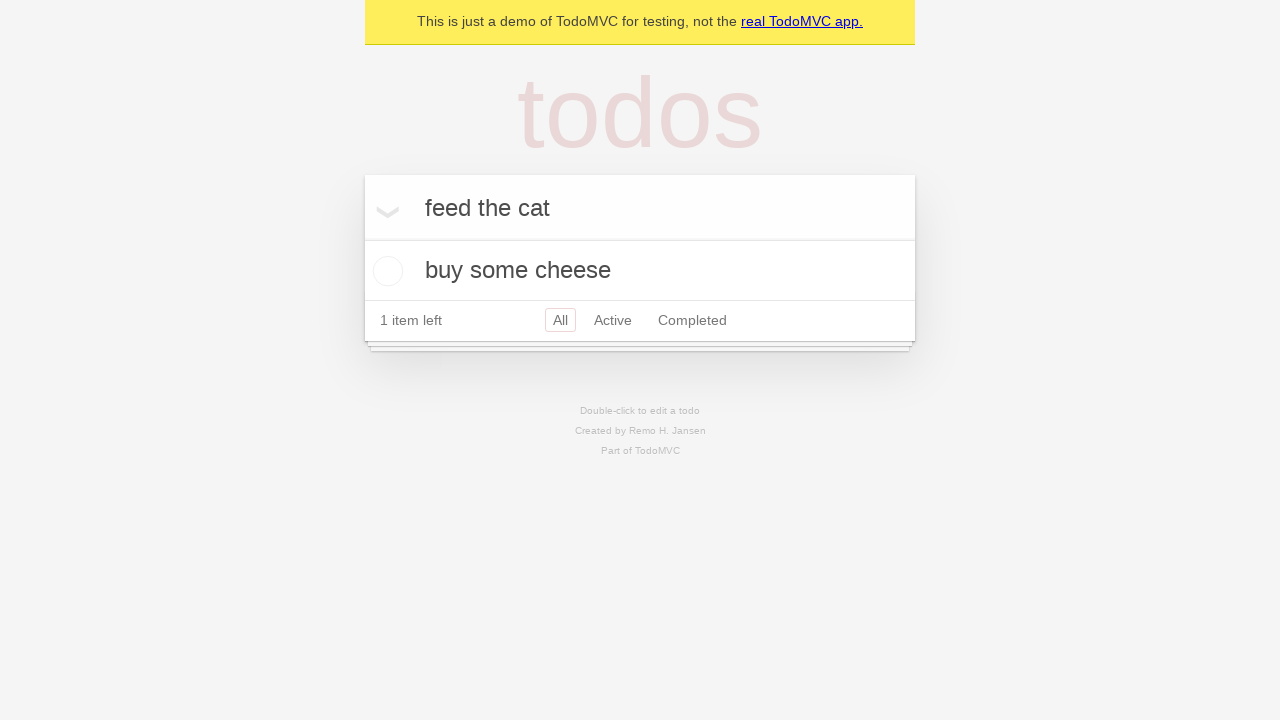

Pressed Enter to add second todo on internal:attr=[placeholder="What needs to be done?"i]
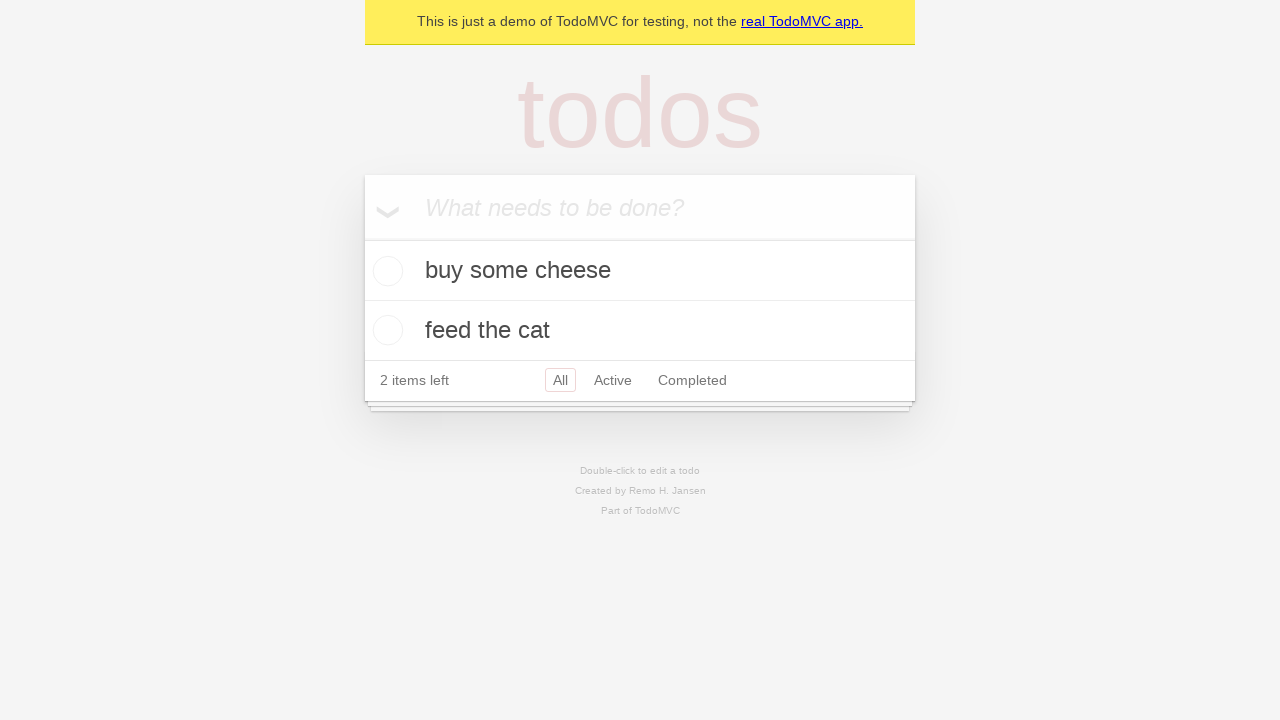

Filled input with third todo 'book a doctors appointment' on internal:attr=[placeholder="What needs to be done?"i]
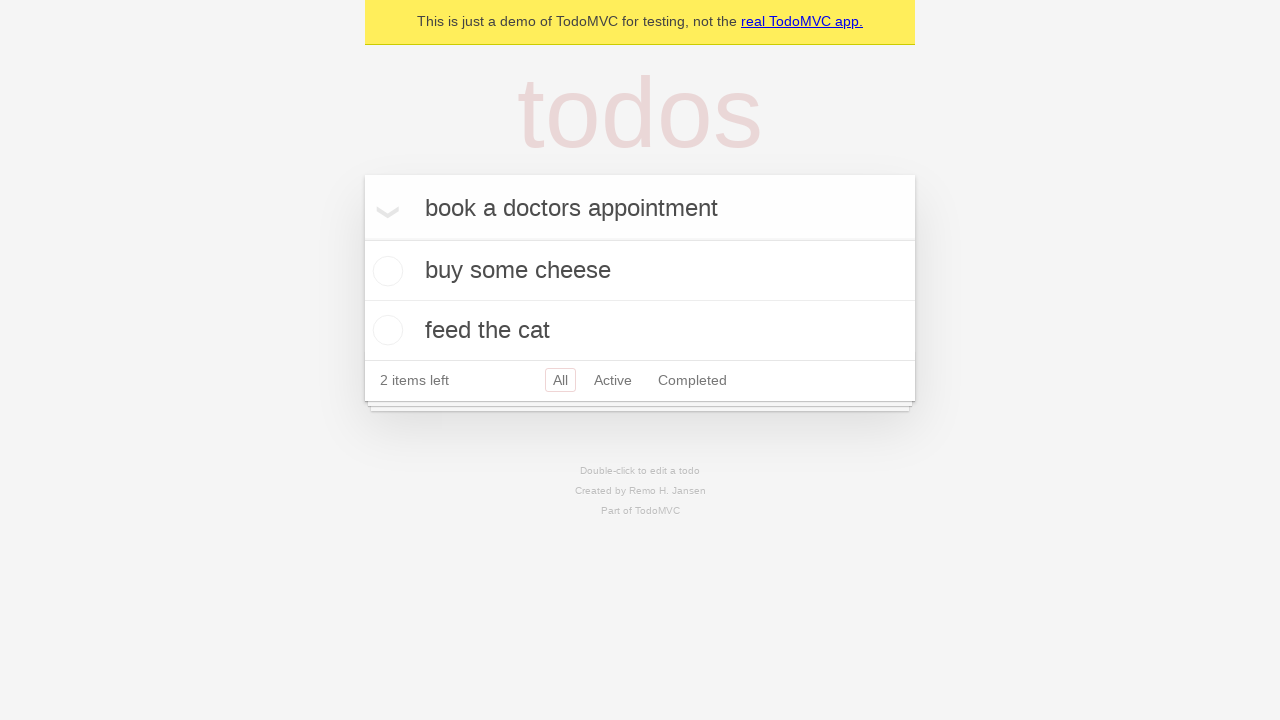

Pressed Enter to add third todo on internal:attr=[placeholder="What needs to be done?"i]
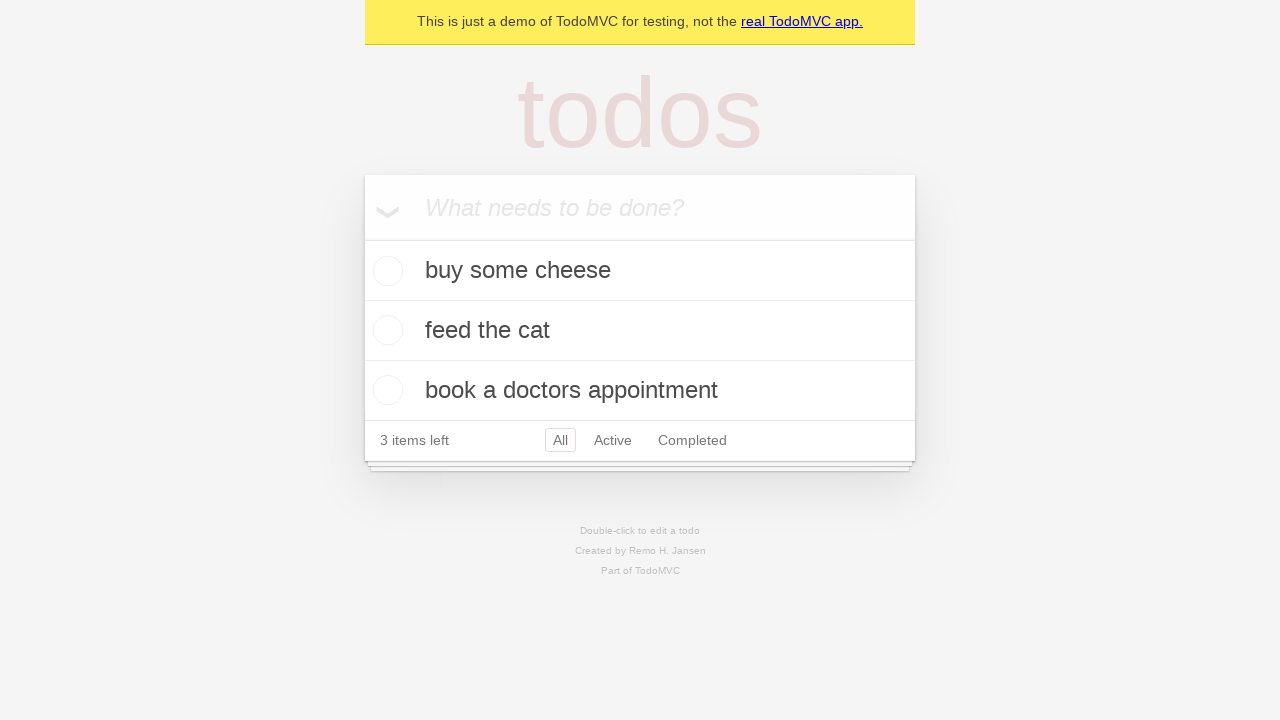

Double-clicked on second todo to enter edit mode at (640, 331) on internal:testid=[data-testid="todo-item"s] >> nth=1
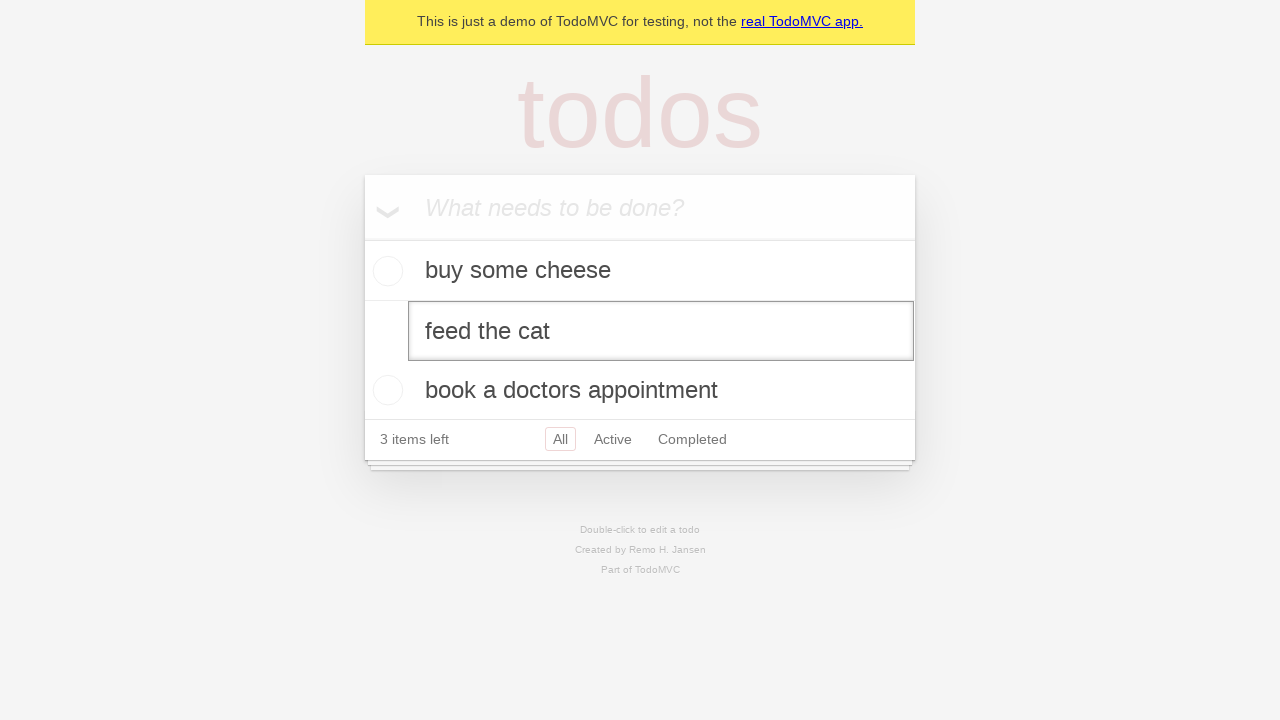

Cleared the text in the edit field on internal:testid=[data-testid="todo-item"s] >> nth=1 >> internal:role=textbox[nam
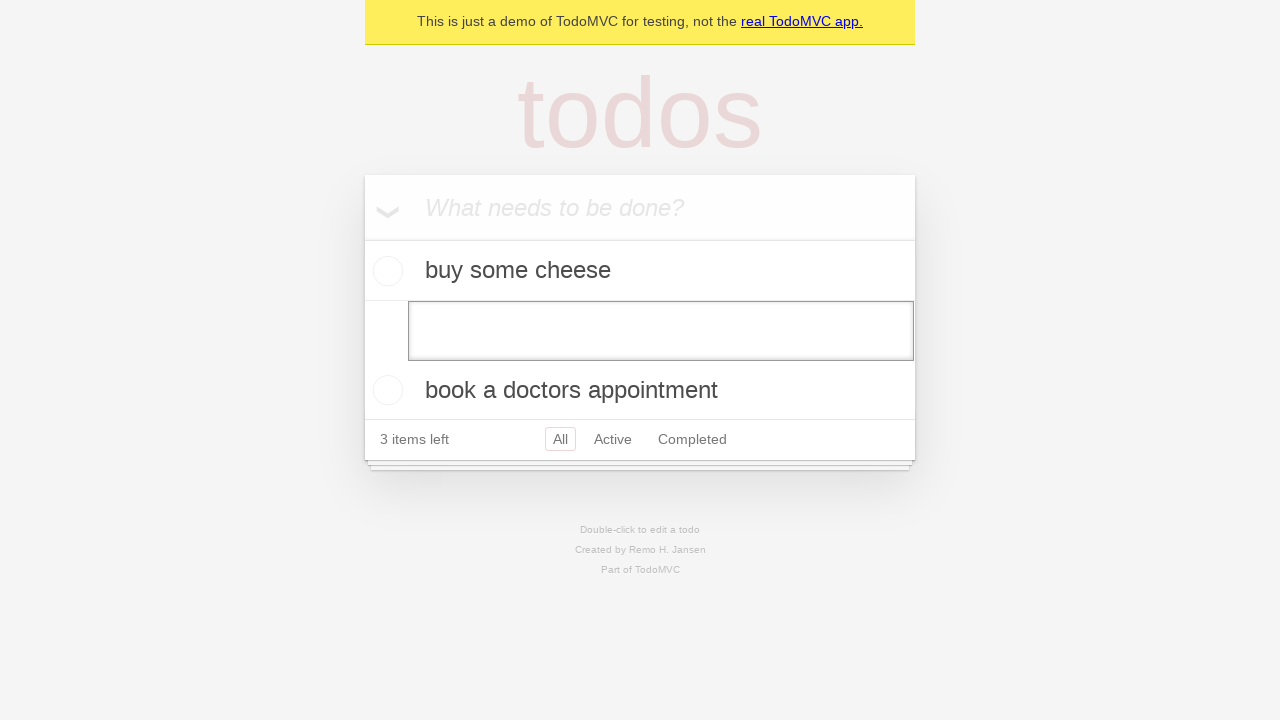

Pressed Enter to confirm removal of todo with empty text on internal:testid=[data-testid="todo-item"s] >> nth=1 >> internal:role=textbox[nam
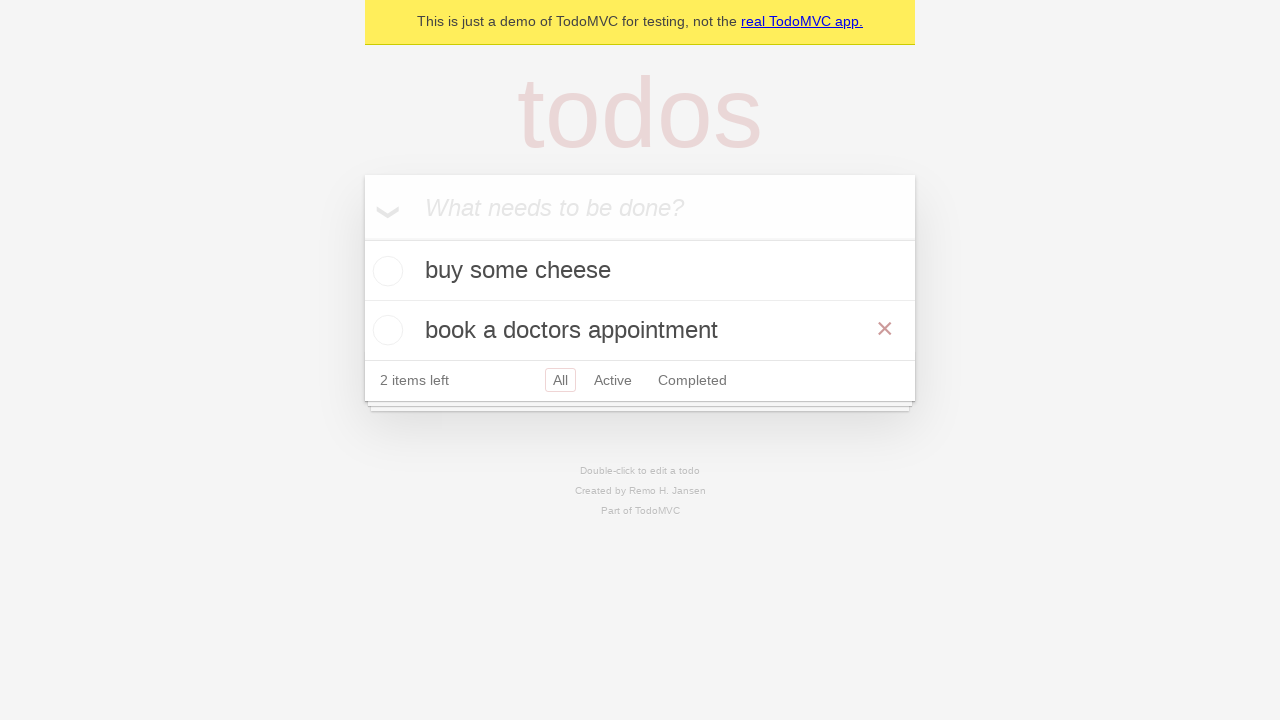

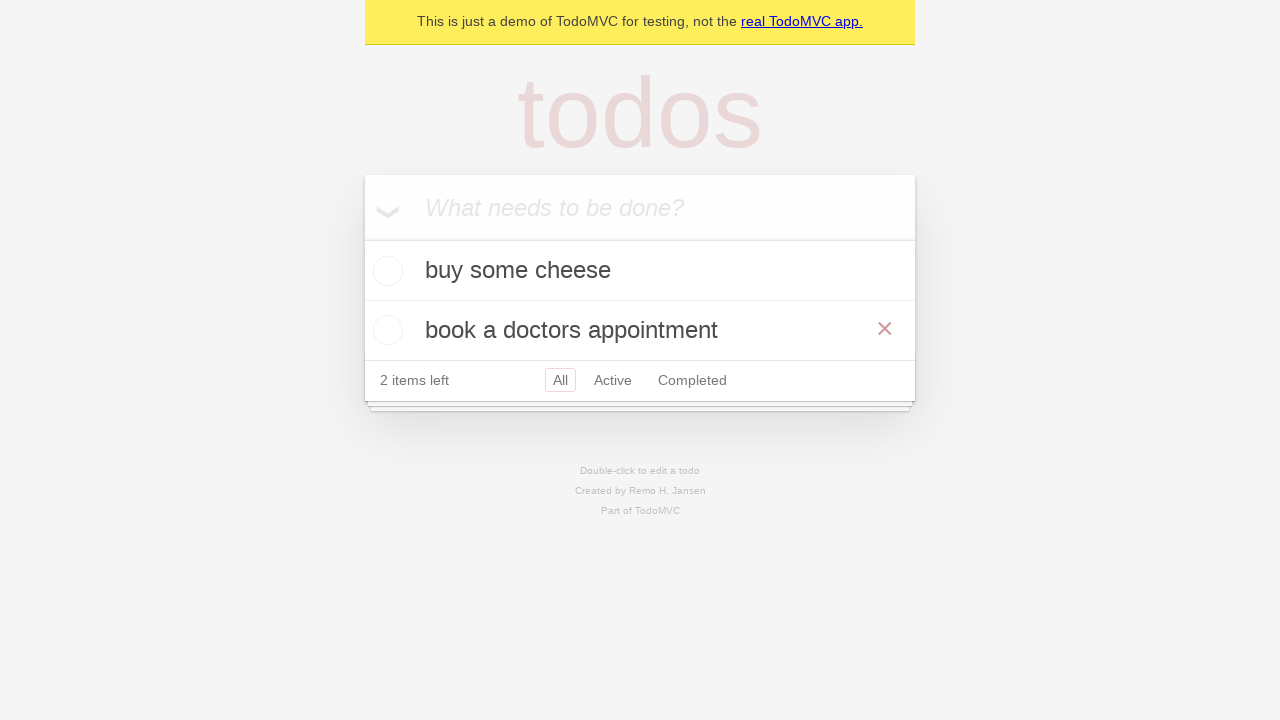